Tests JavaScript alert functionality with textbox by clicking on the alert tab, triggering the alert, entering text into the alert prompt, and accepting it

Starting URL: https://demo.automationtesting.in/Alerts.html

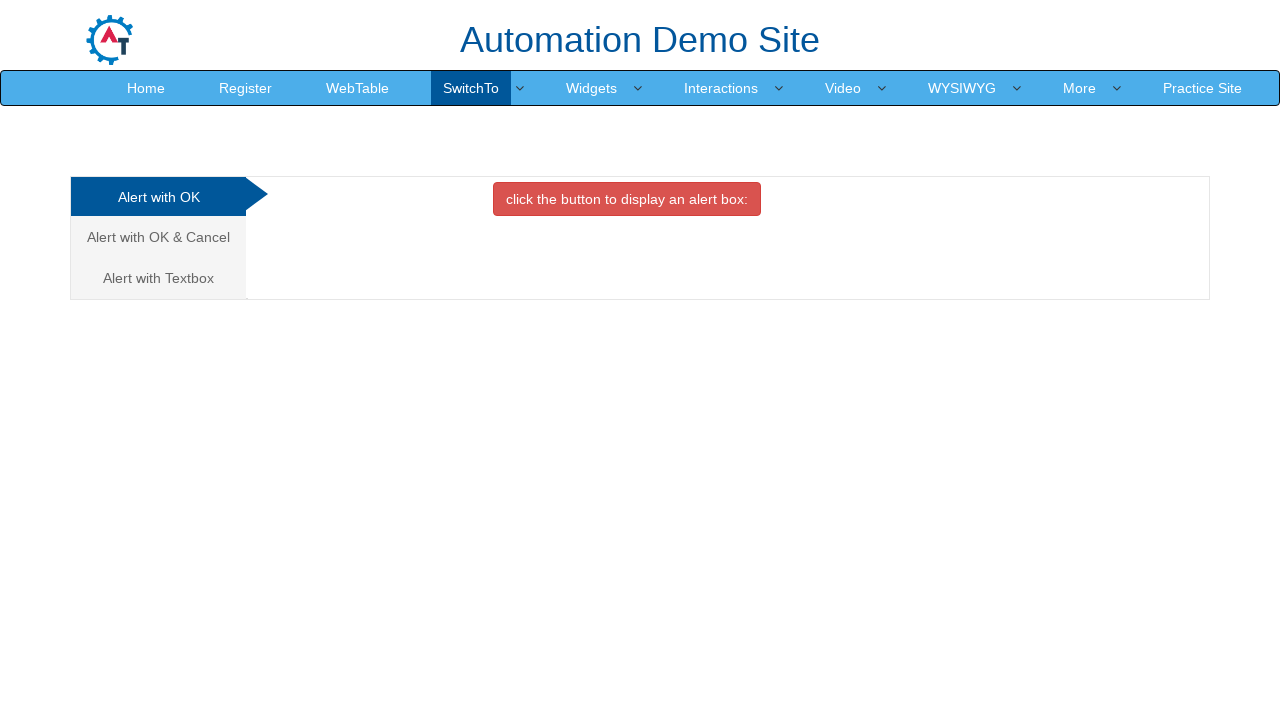

Clicked on 'Alert with Textbox' tab at (158, 278) on xpath=//a[normalize-space()='Alert with Textbox']
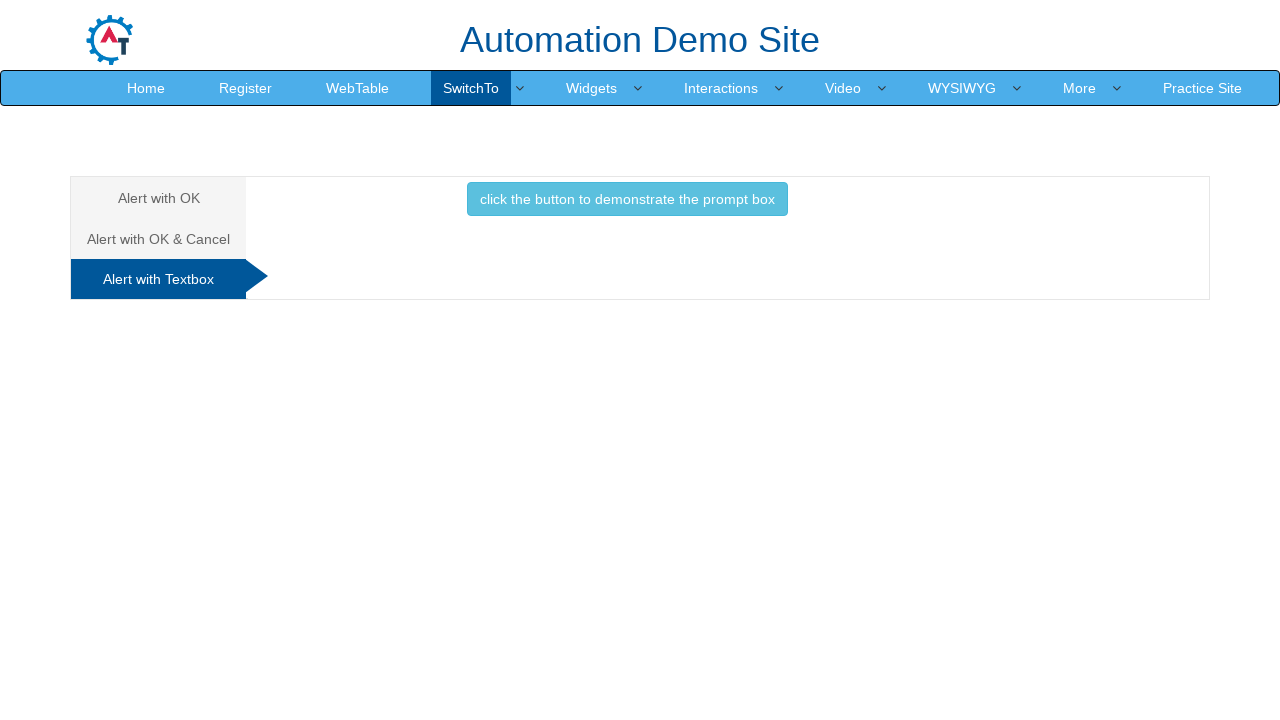

Waited for page to settle
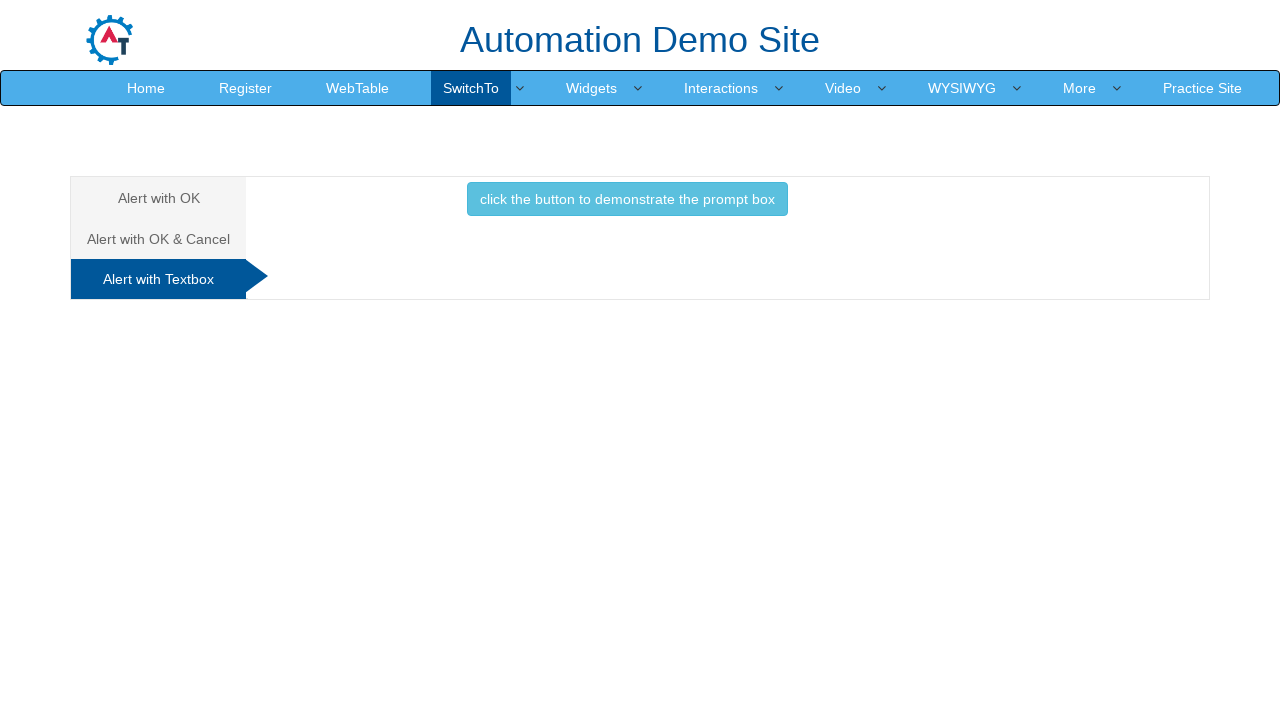

Set up dialog handler to accept alert with 'Shikha' text
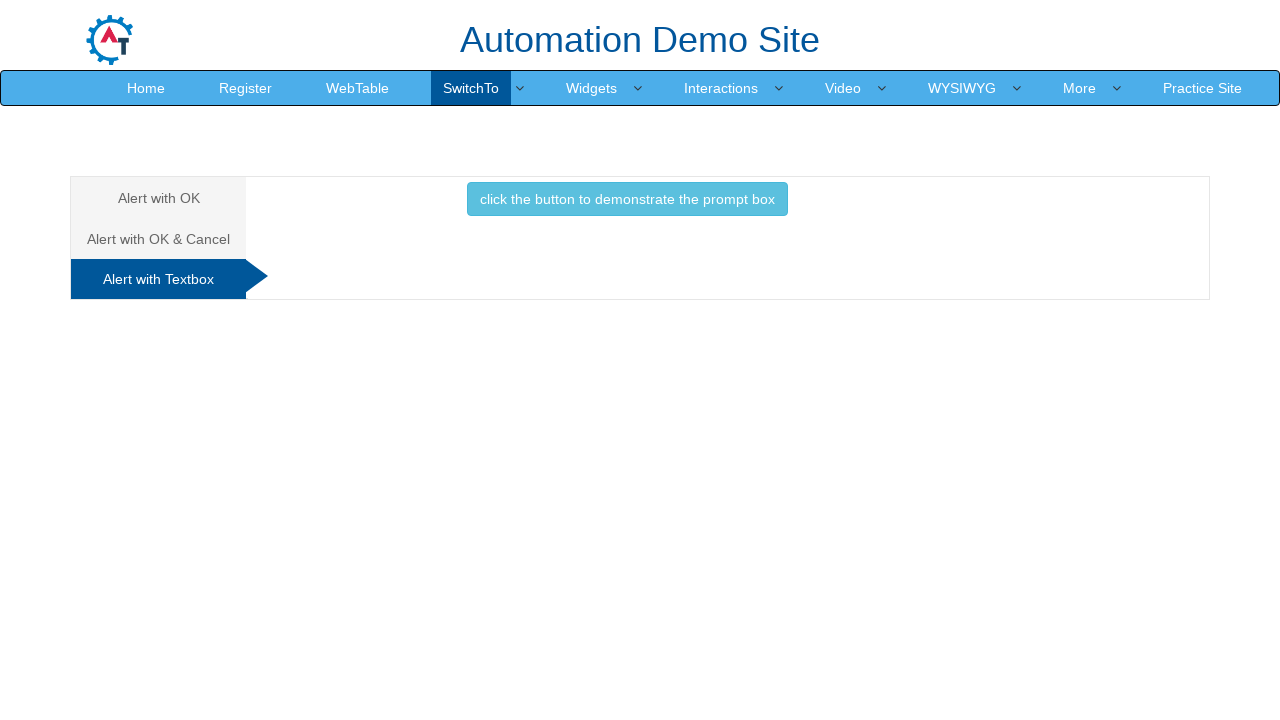

Clicked button to trigger alert with textbox at (627, 199) on xpath=//button[@class='btn btn-info']
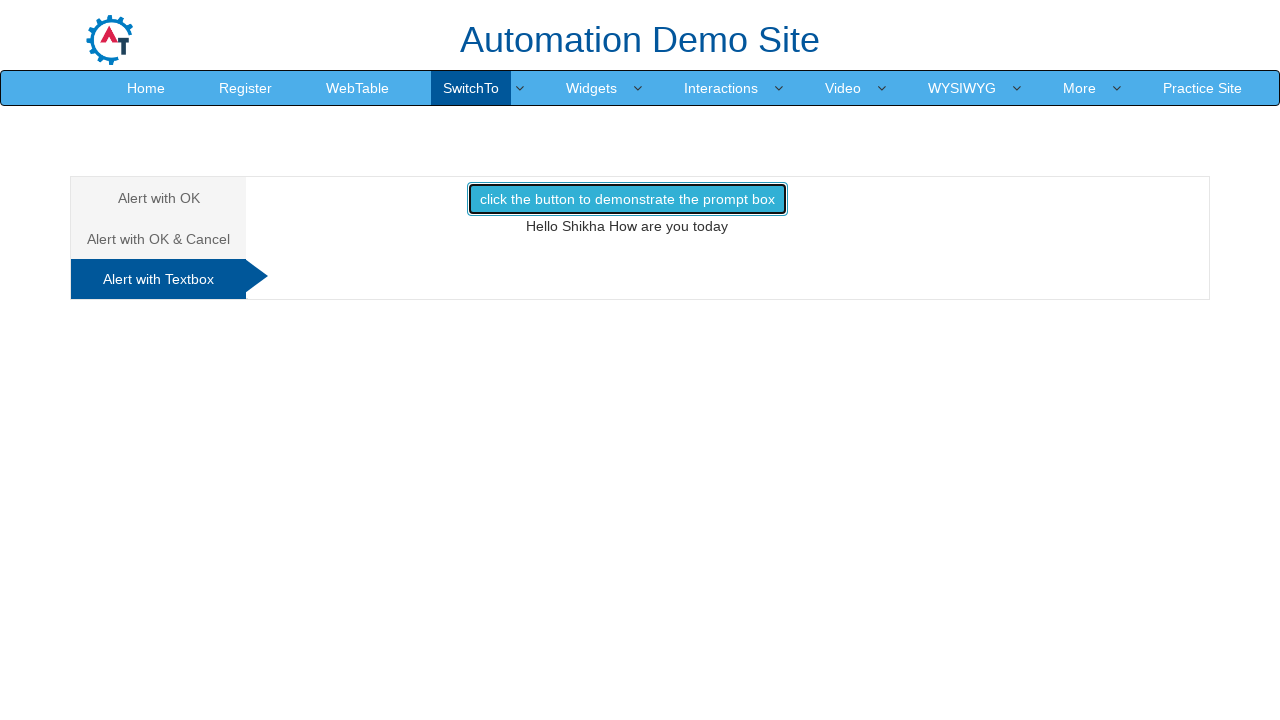

Waited for alert dialog to be handled
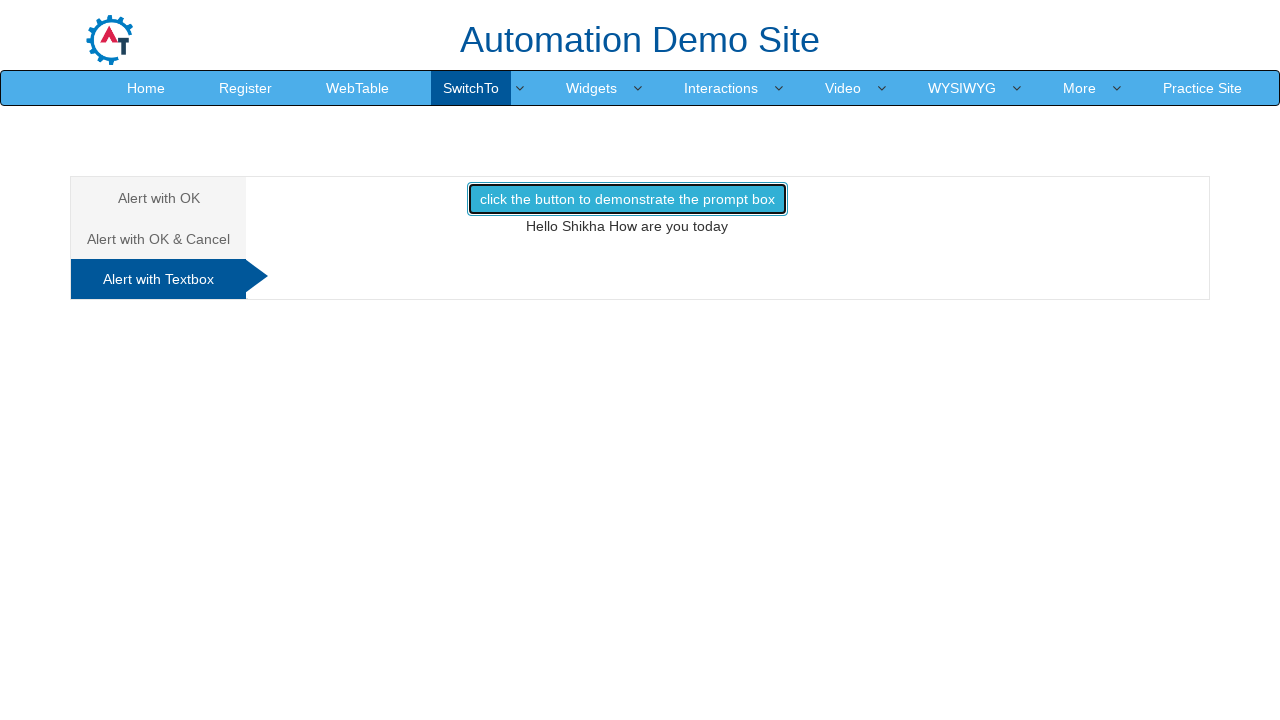

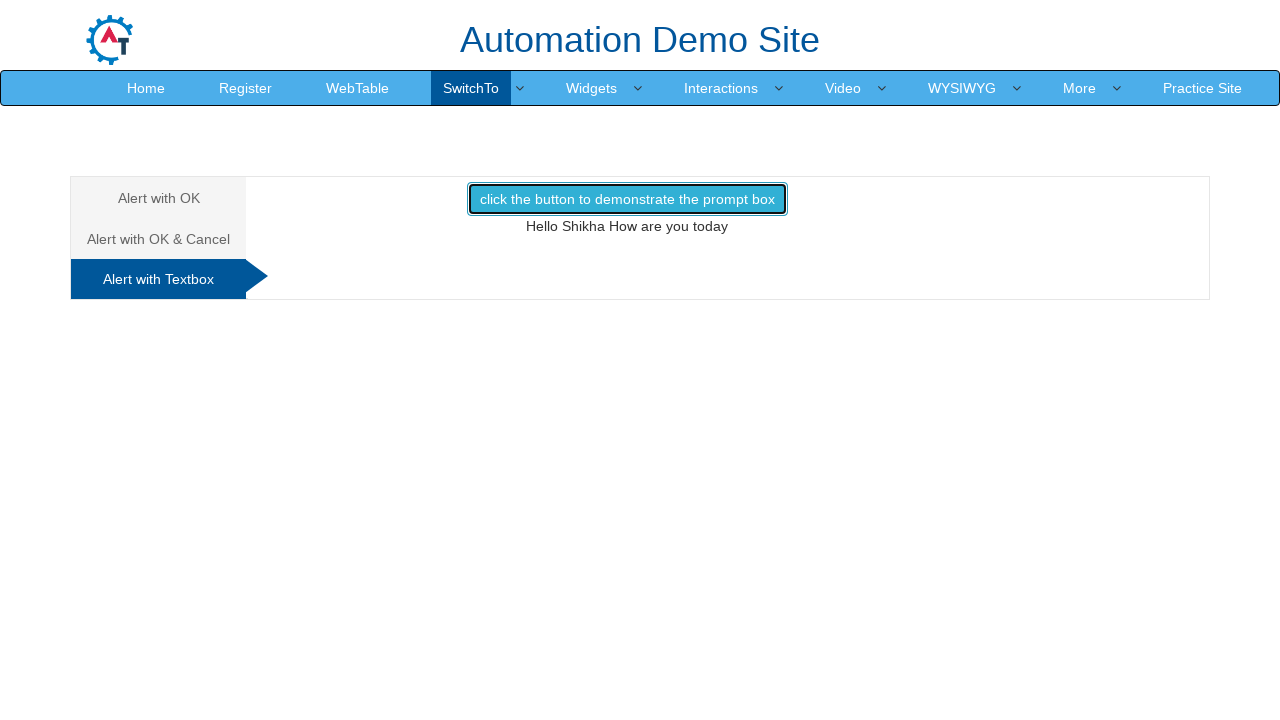